Tests alert popup handling by clicking a trigger button and accepting the JavaScript alert dialog

Starting URL: https://www.automationtesting.co.uk/popups.html

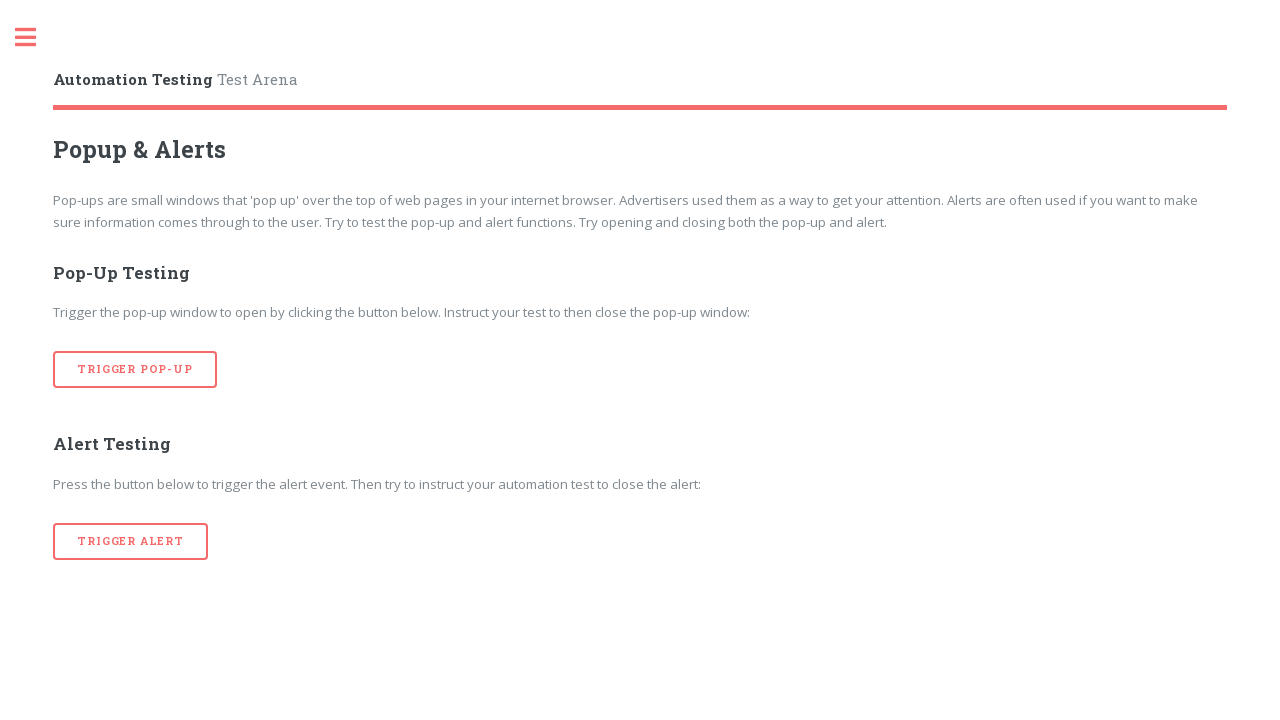

Navigated to alert popup test page
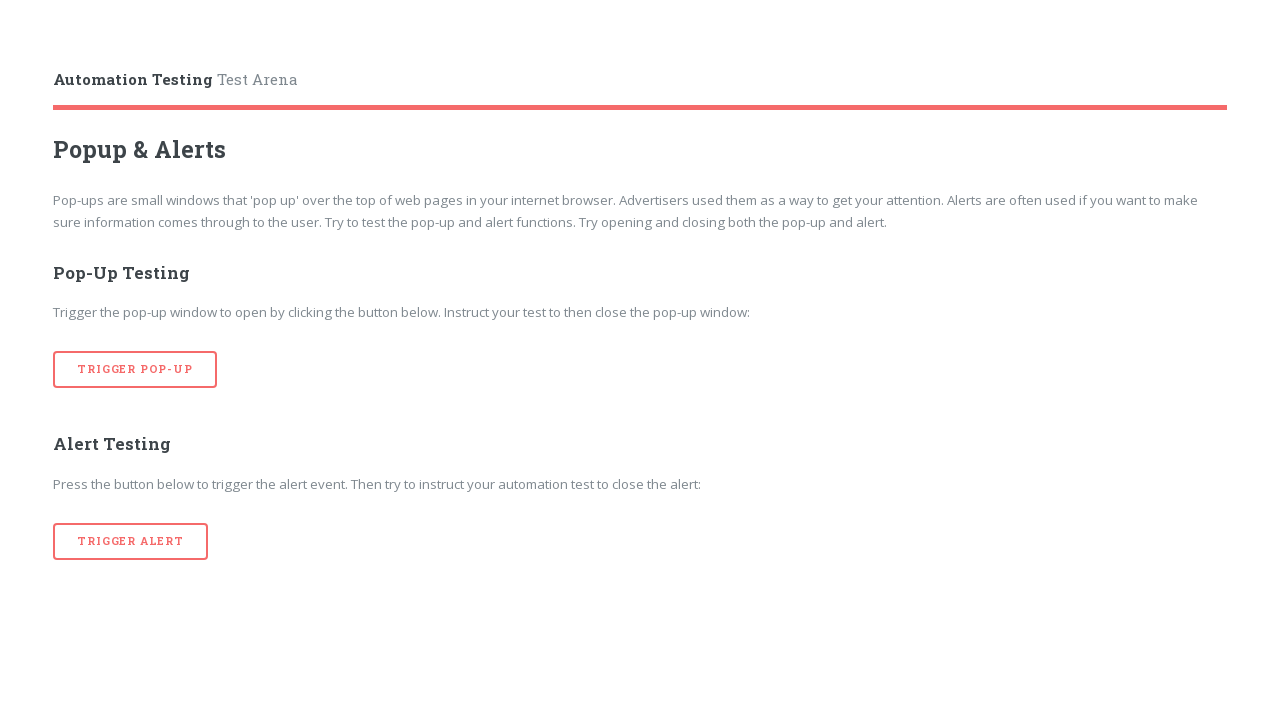

Clicked the Trigger Alert button at (131, 541) on xpath=//button[text() = 'Trigger Alert']
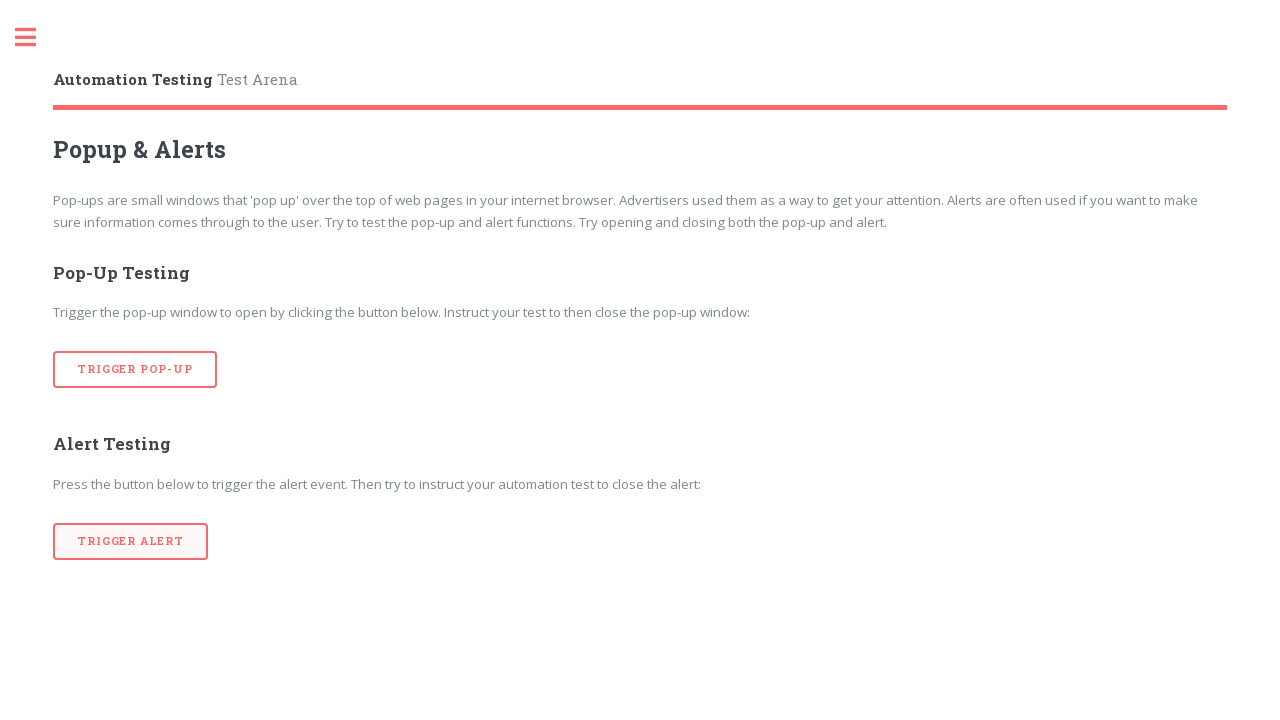

Set up dialog handler to accept JavaScript alert
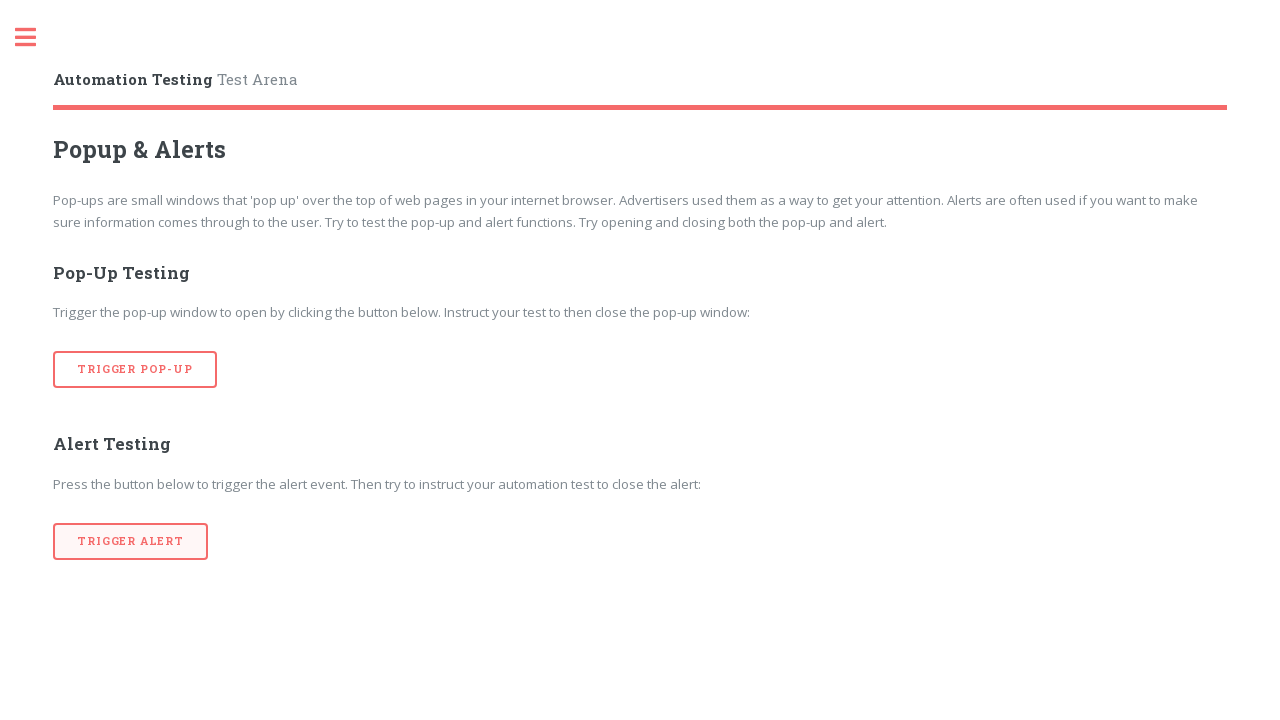

Waited for alert dialog to appear and be accepted
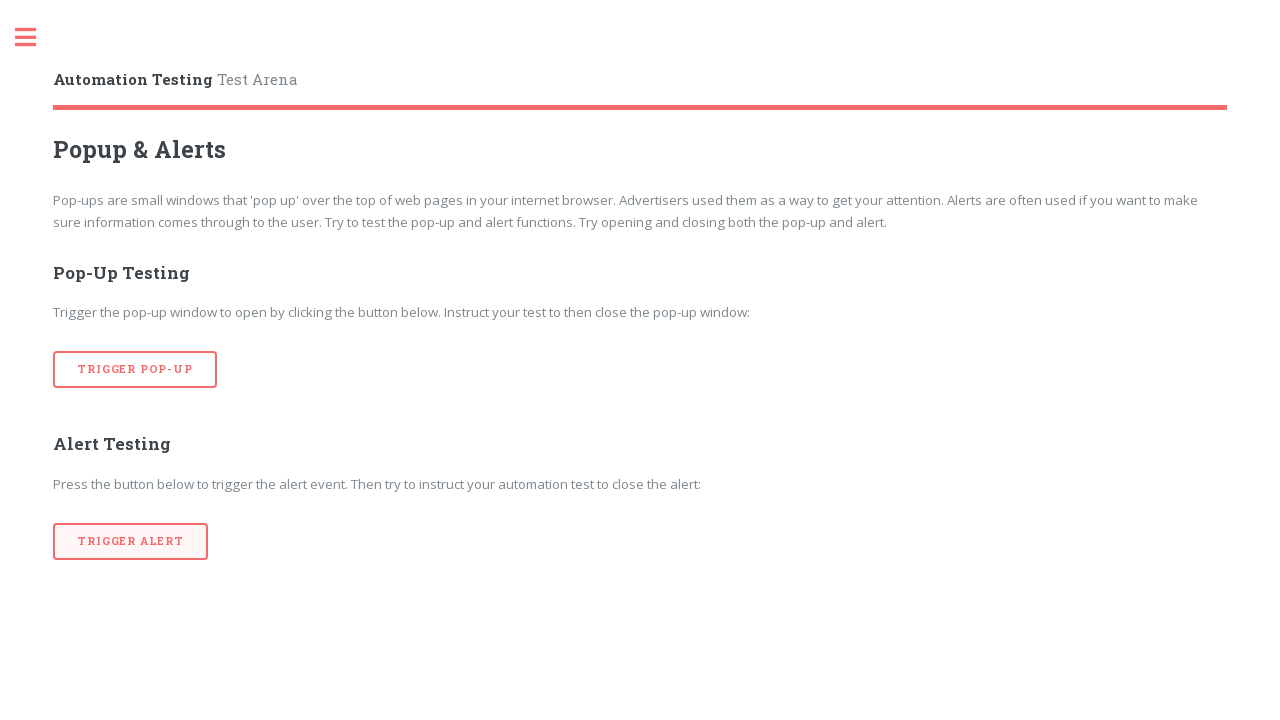

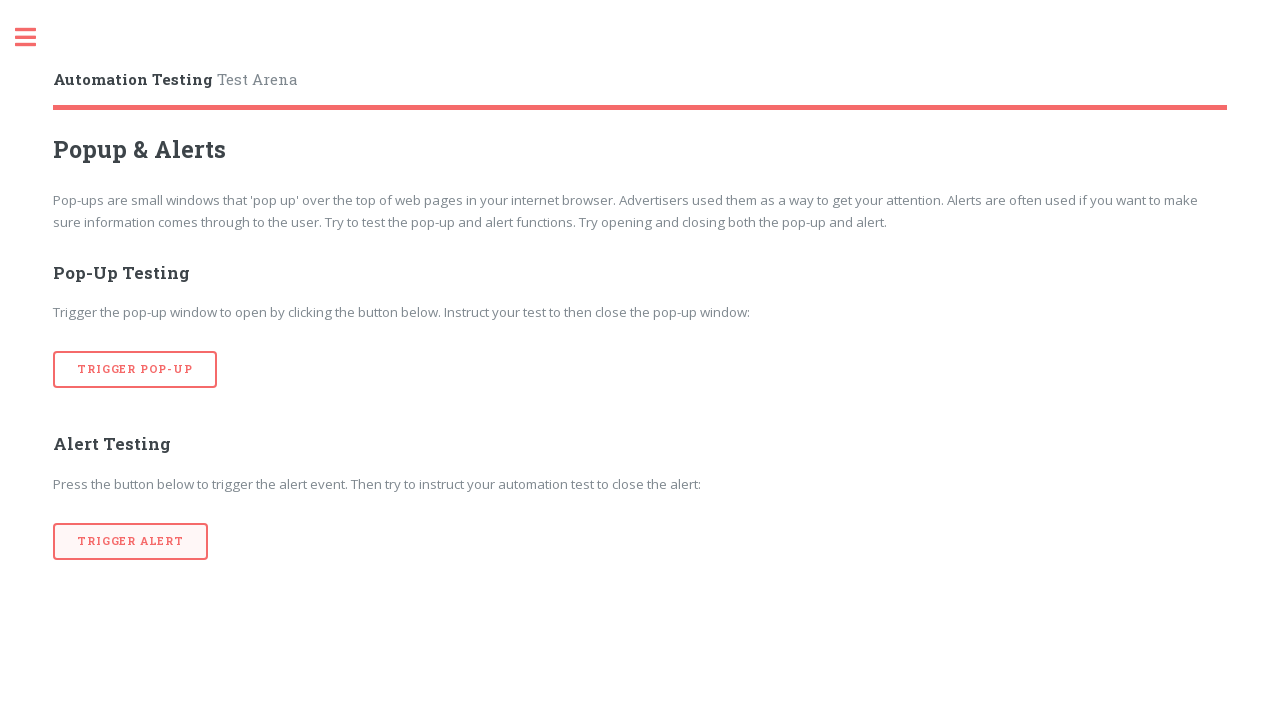